Tests confirm box by clicking confirm button, dismissing the dialog, and verifying "Cancel" was selected.

Starting URL: https://demoqa.com/alerts

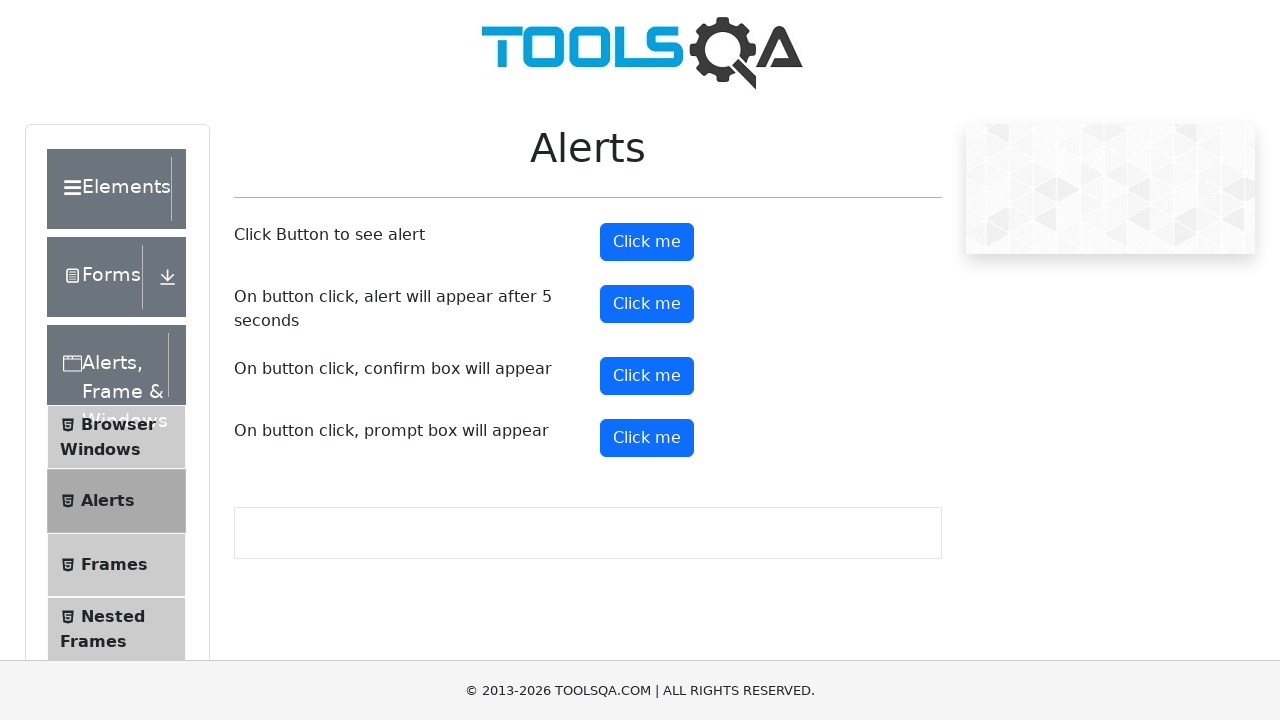

Set up dialog handler to dismiss confirm dialogs
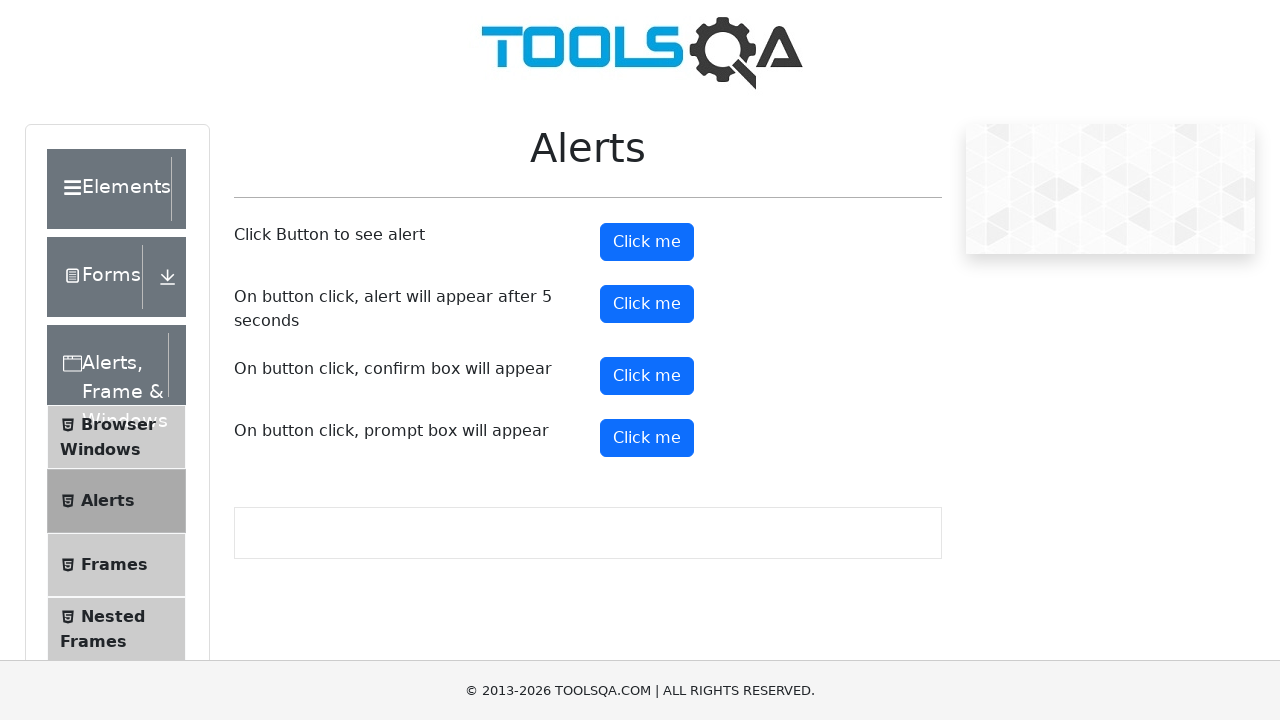

Clicked confirm button to trigger dialog at (647, 376) on #confirmButton
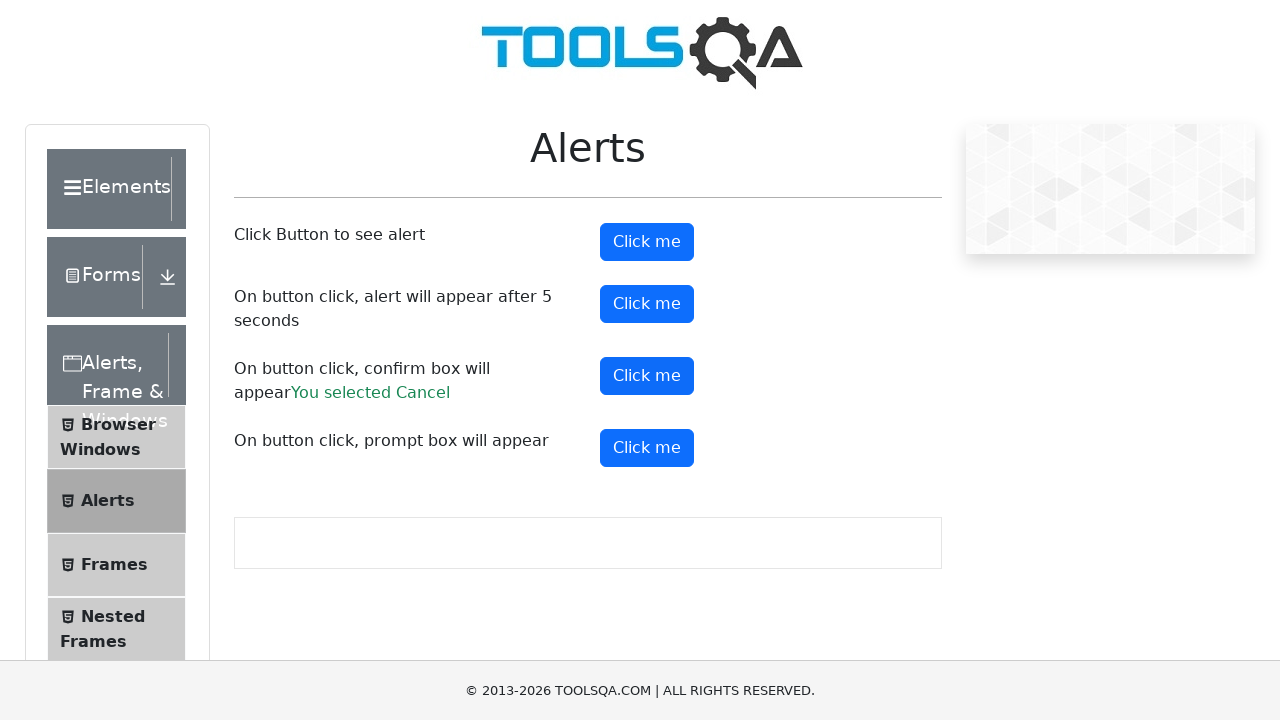

Waited for confirm result element to appear
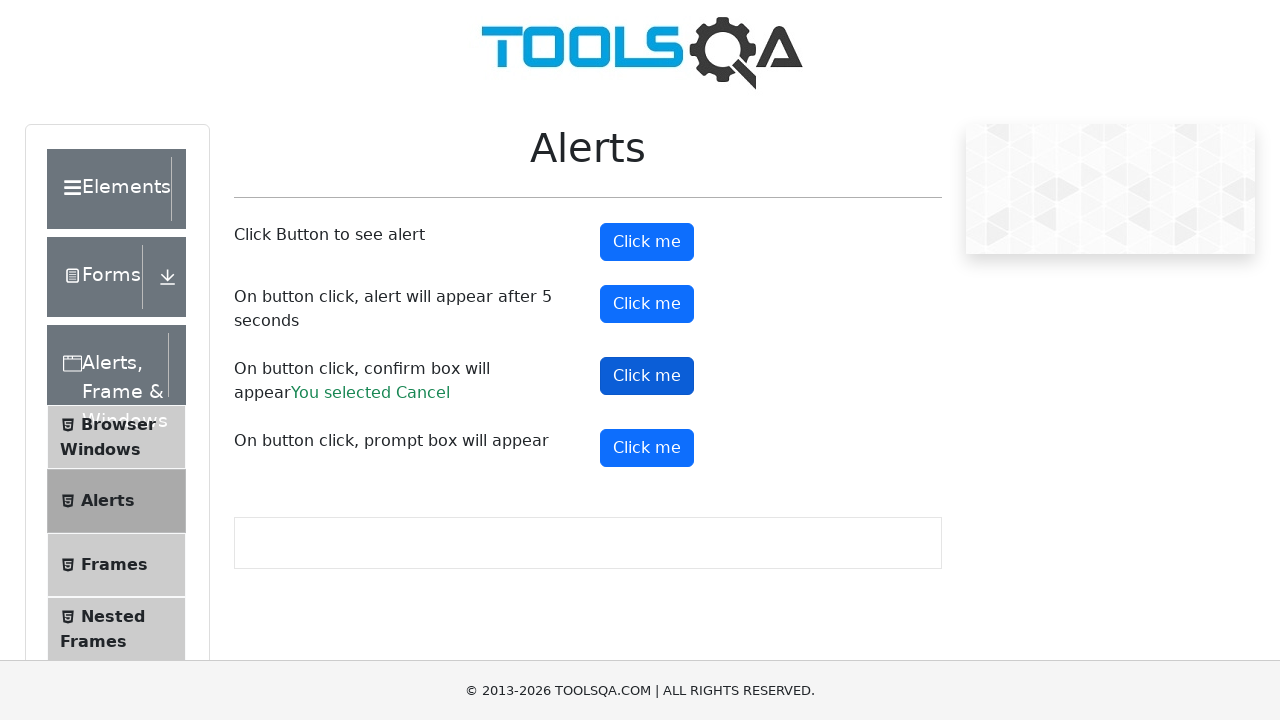

Retrieved result text: 'You selected Cancel'
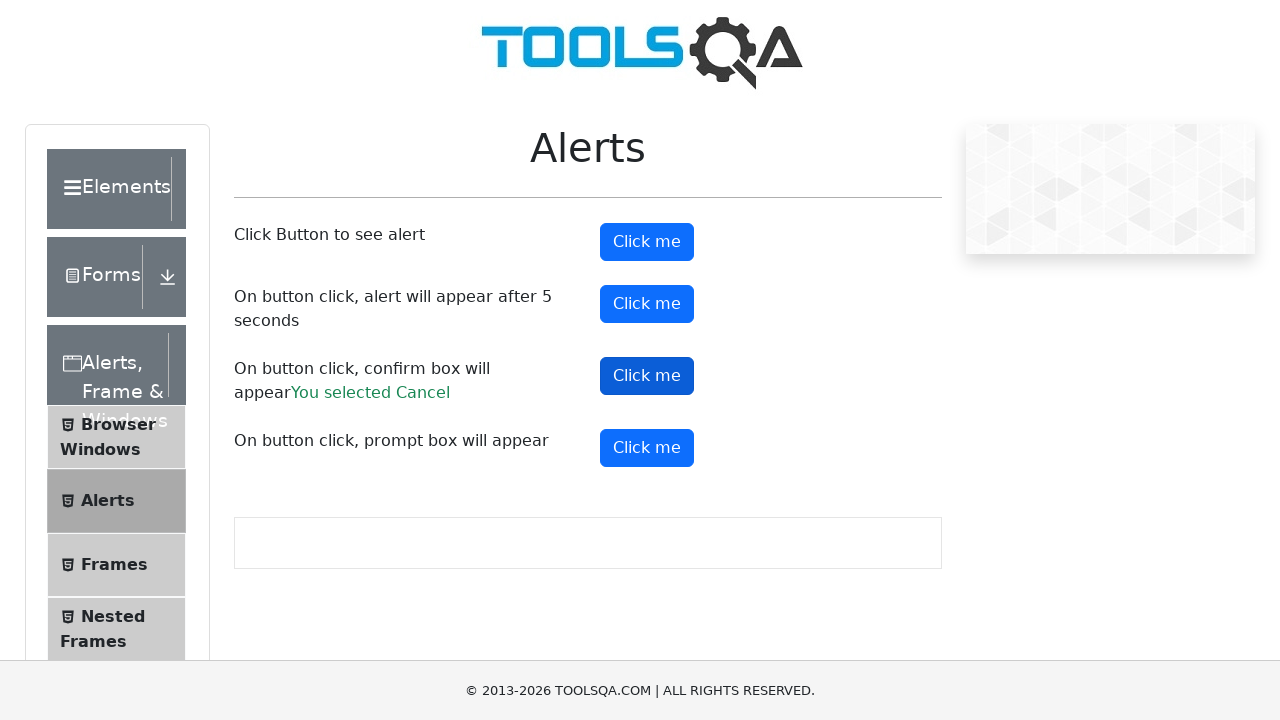

Verified that 'Cancel' was selected in the confirm dialog
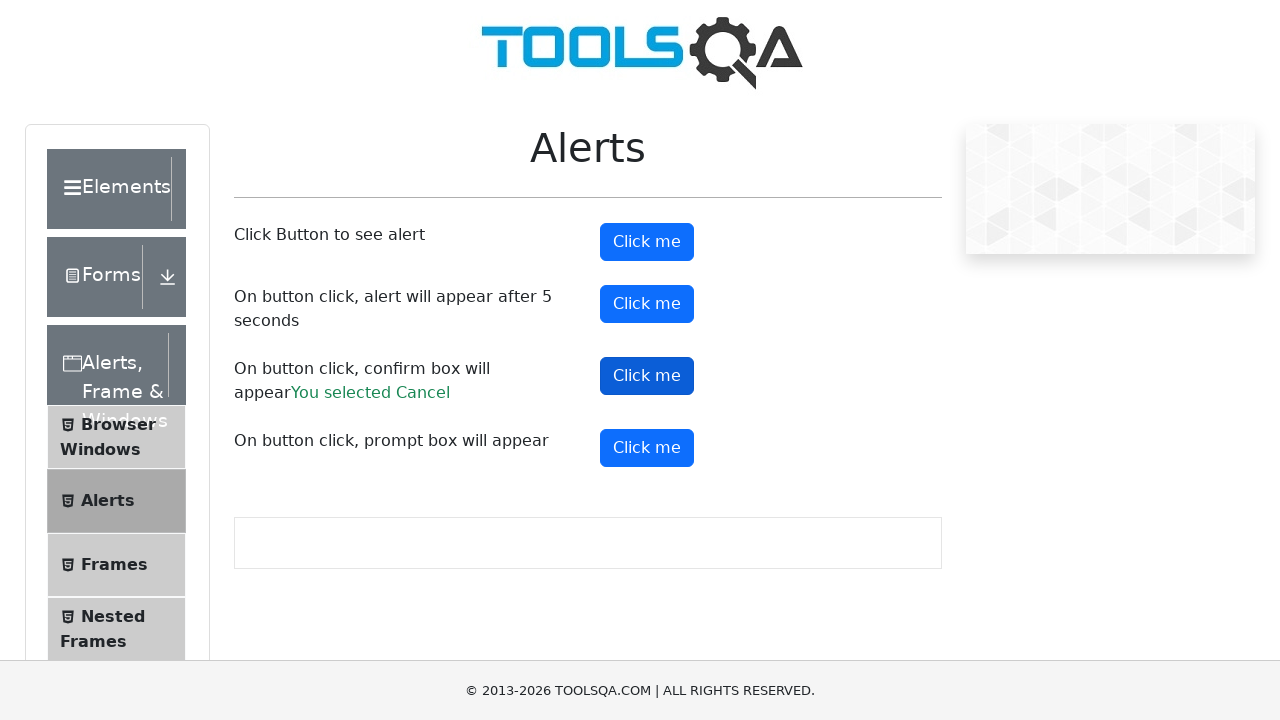

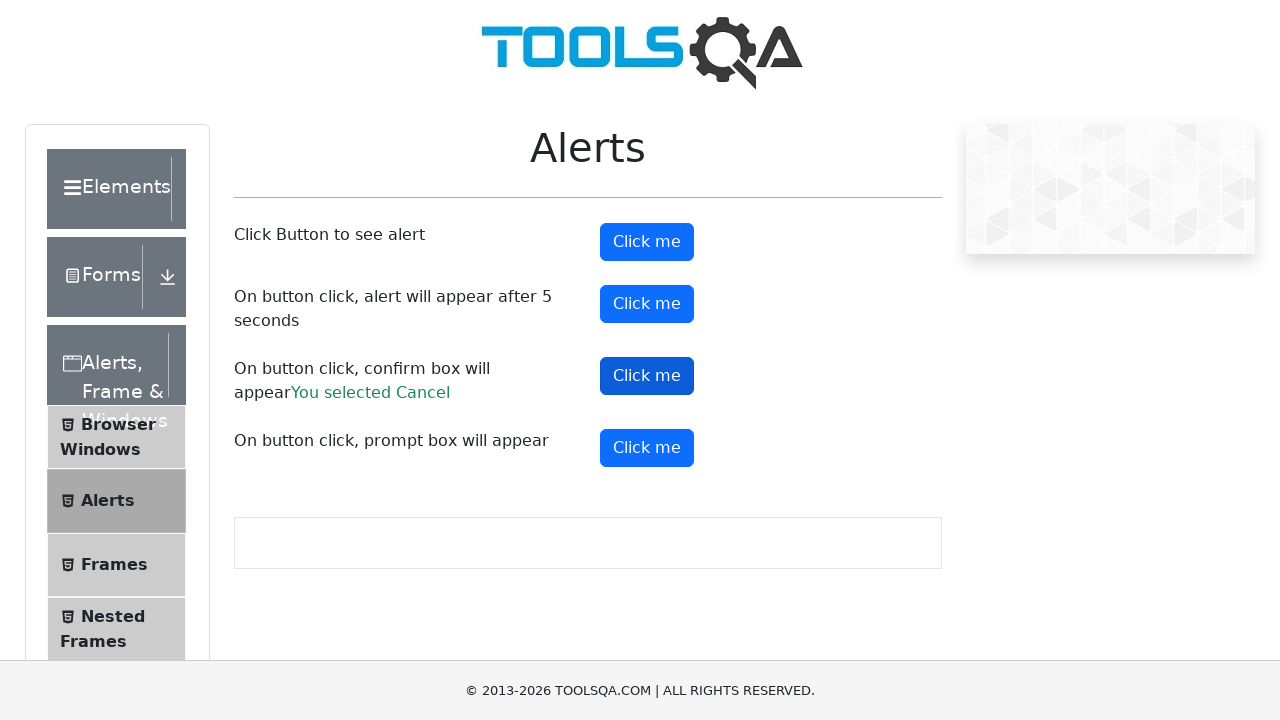